Tests that the Clear completed button displays correct text when there are completed items

Starting URL: https://demo.playwright.dev/todomvc

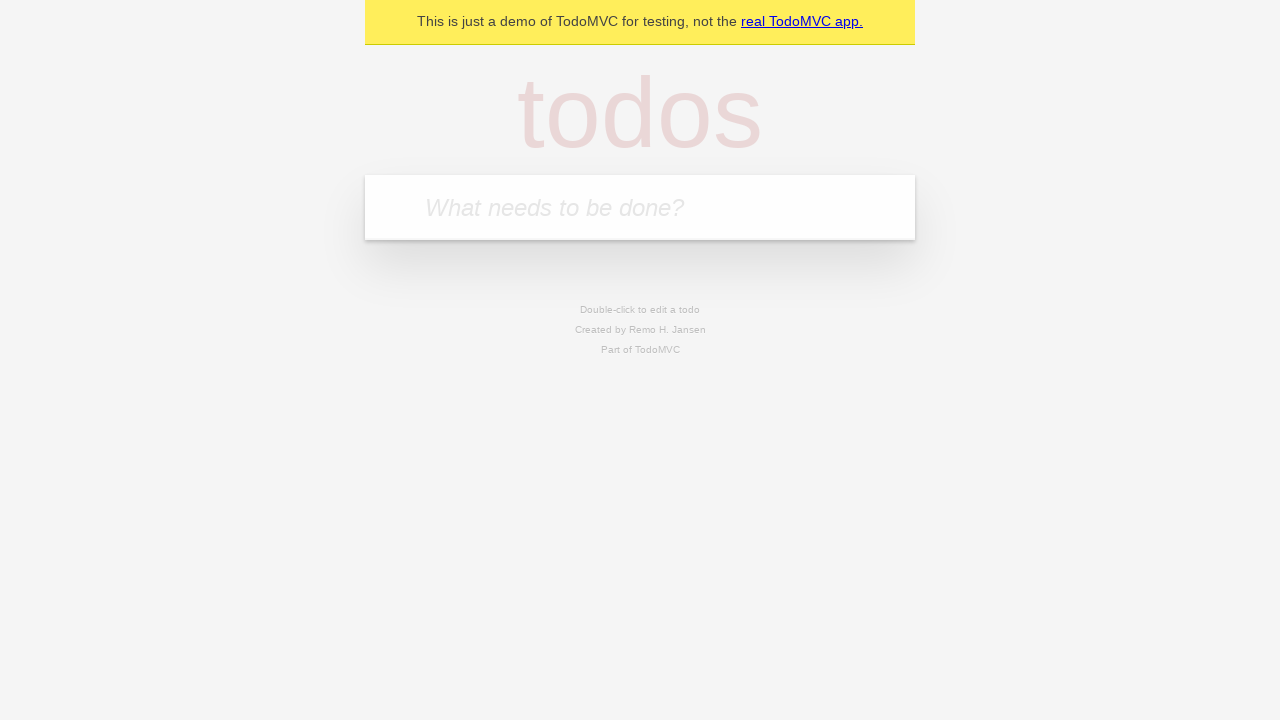

Filled new todo field with 'buy some cheese' on internal:attr=[placeholder="What needs to be done?"i]
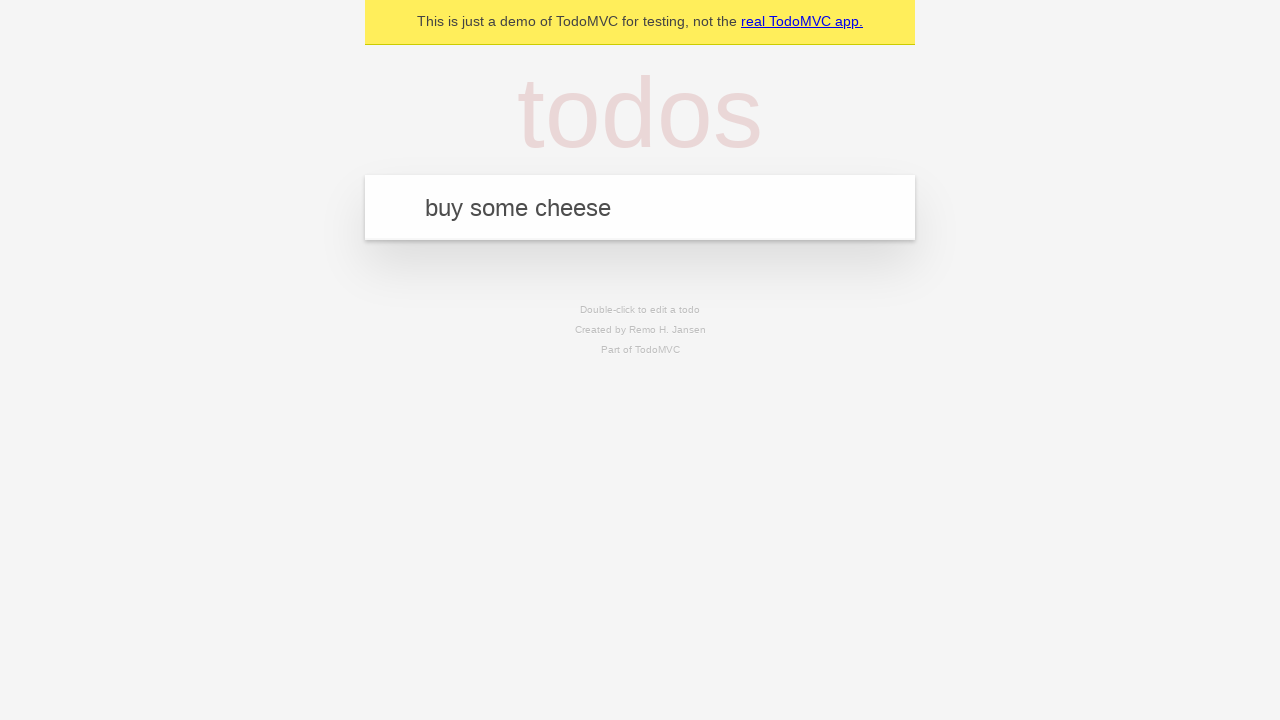

Pressed Enter to create todo 'buy some cheese' on internal:attr=[placeholder="What needs to be done?"i]
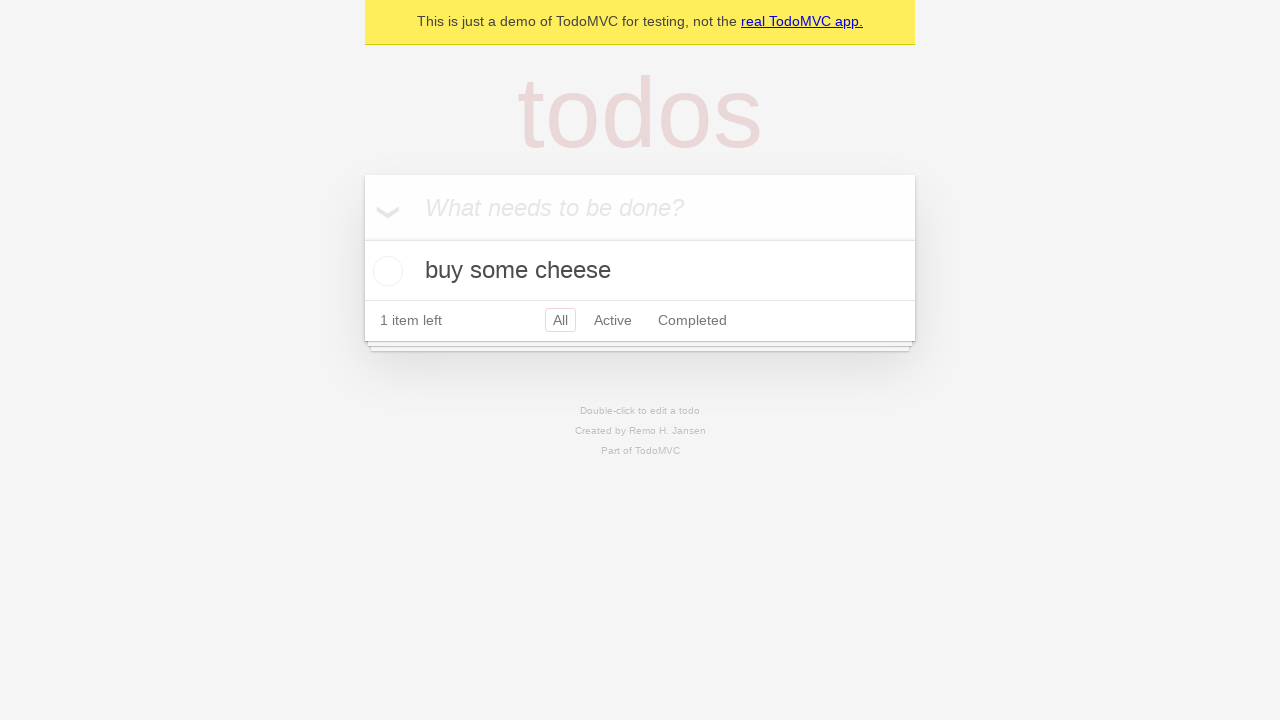

Filled new todo field with 'feed the cat' on internal:attr=[placeholder="What needs to be done?"i]
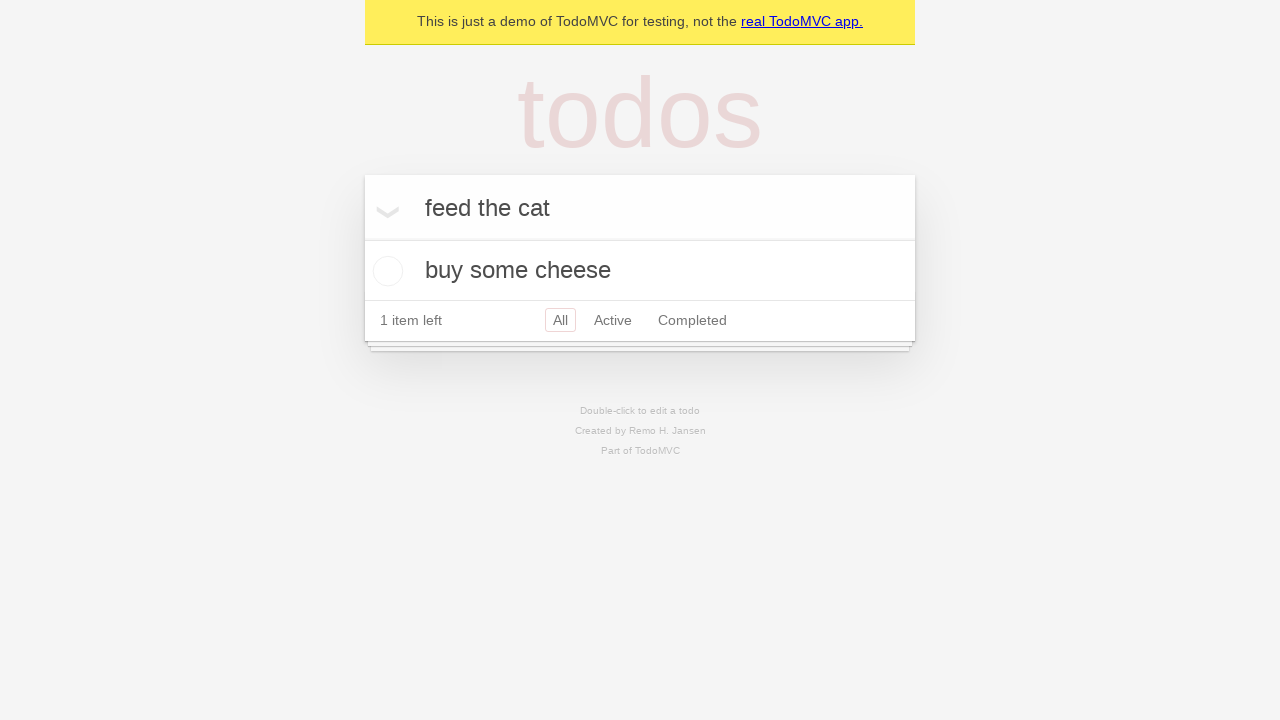

Pressed Enter to create todo 'feed the cat' on internal:attr=[placeholder="What needs to be done?"i]
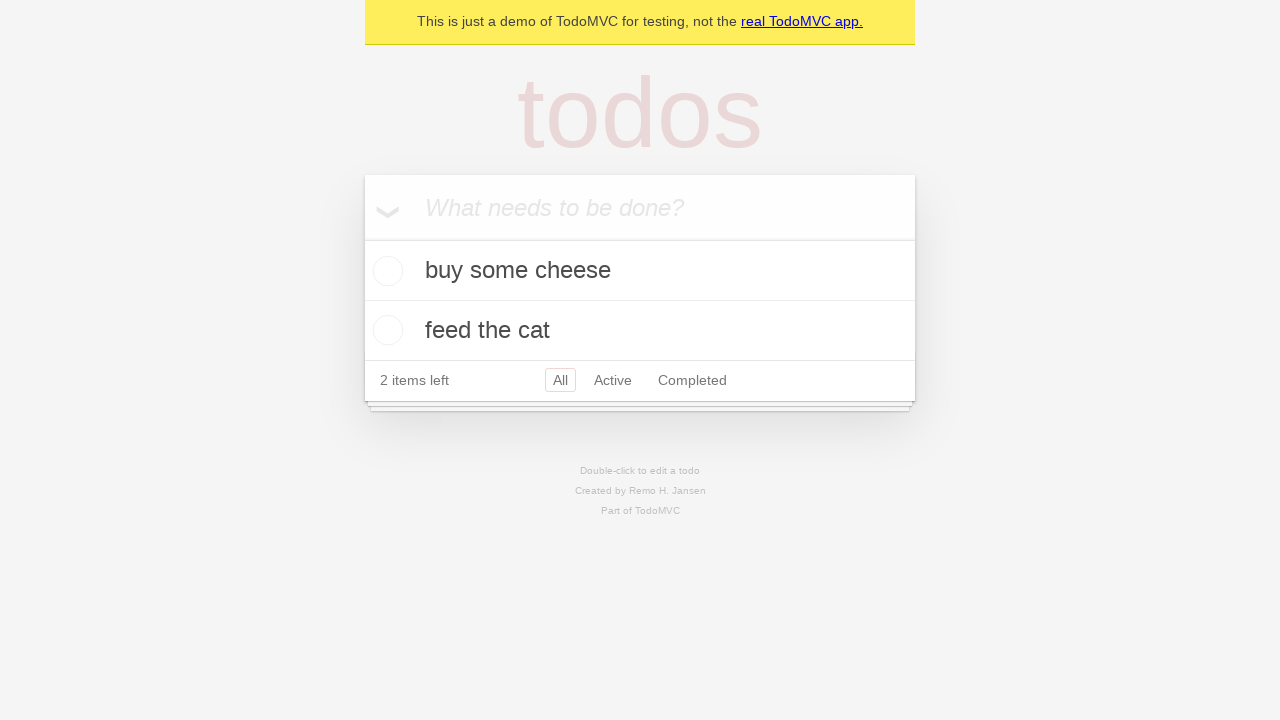

Filled new todo field with 'book a doctors appointment' on internal:attr=[placeholder="What needs to be done?"i]
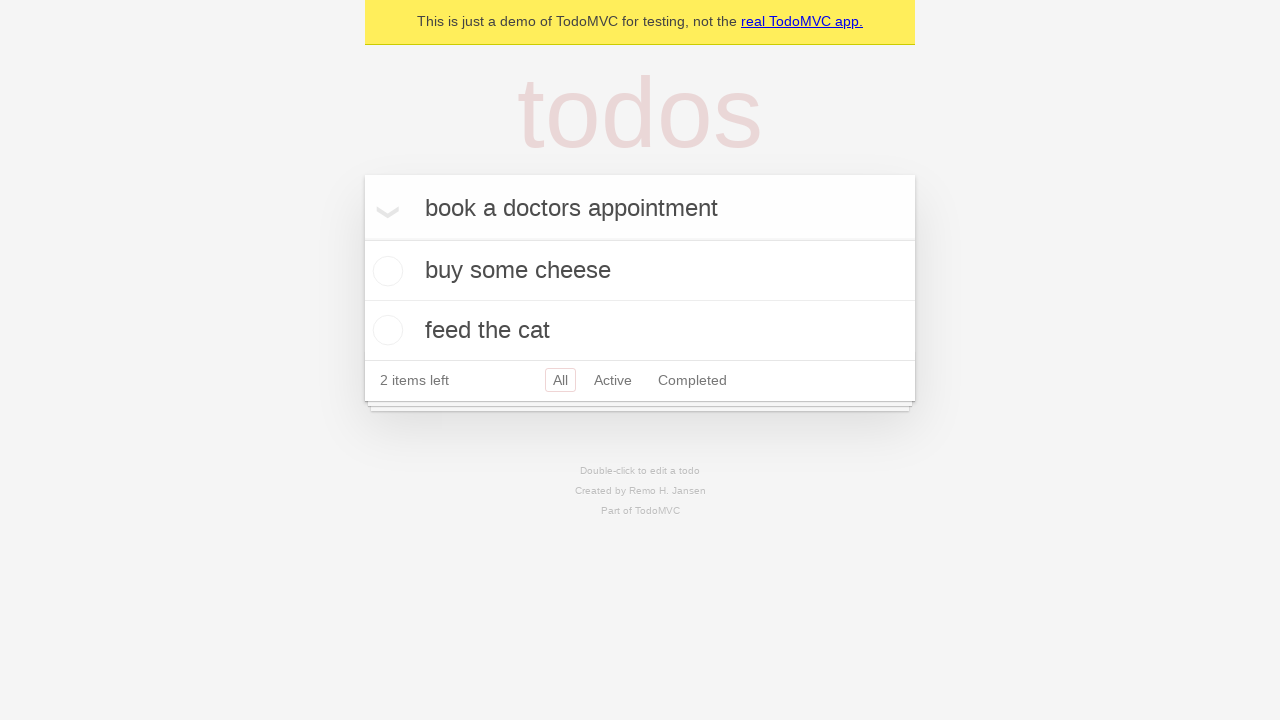

Pressed Enter to create todo 'book a doctors appointment' on internal:attr=[placeholder="What needs to be done?"i]
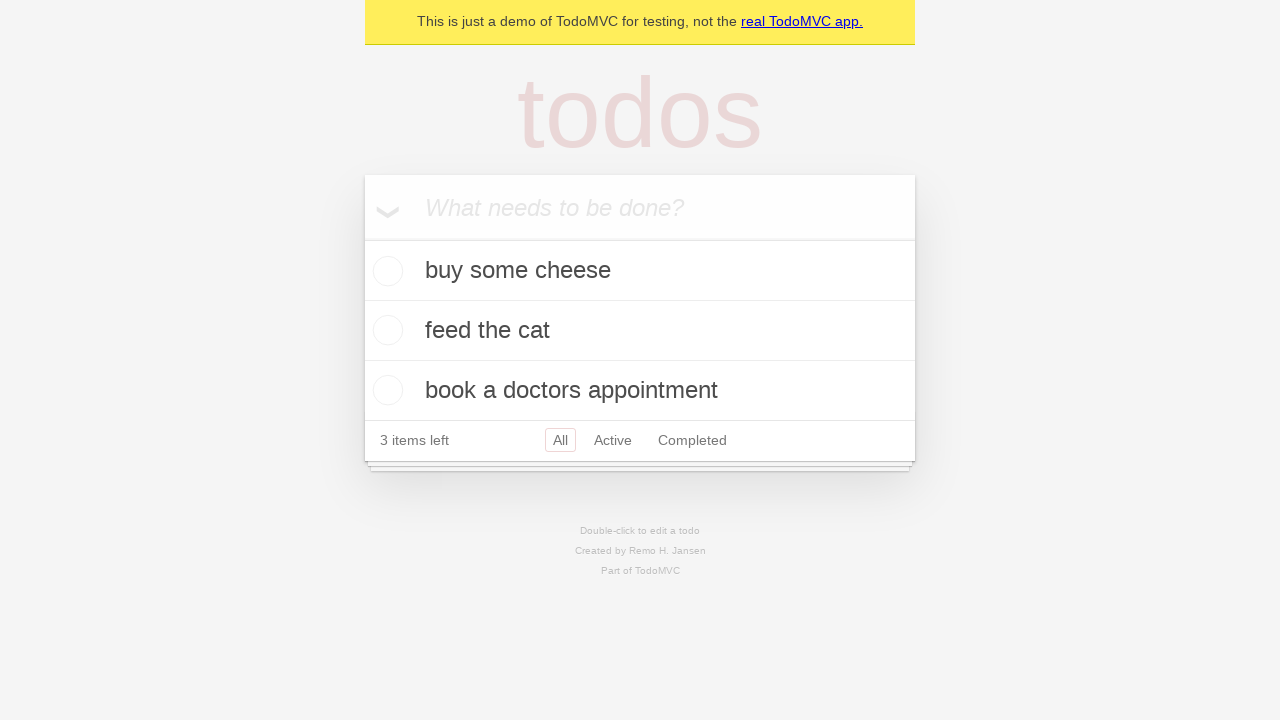

Checked the first todo as completed at (385, 271) on .todo-list li .toggle >> nth=0
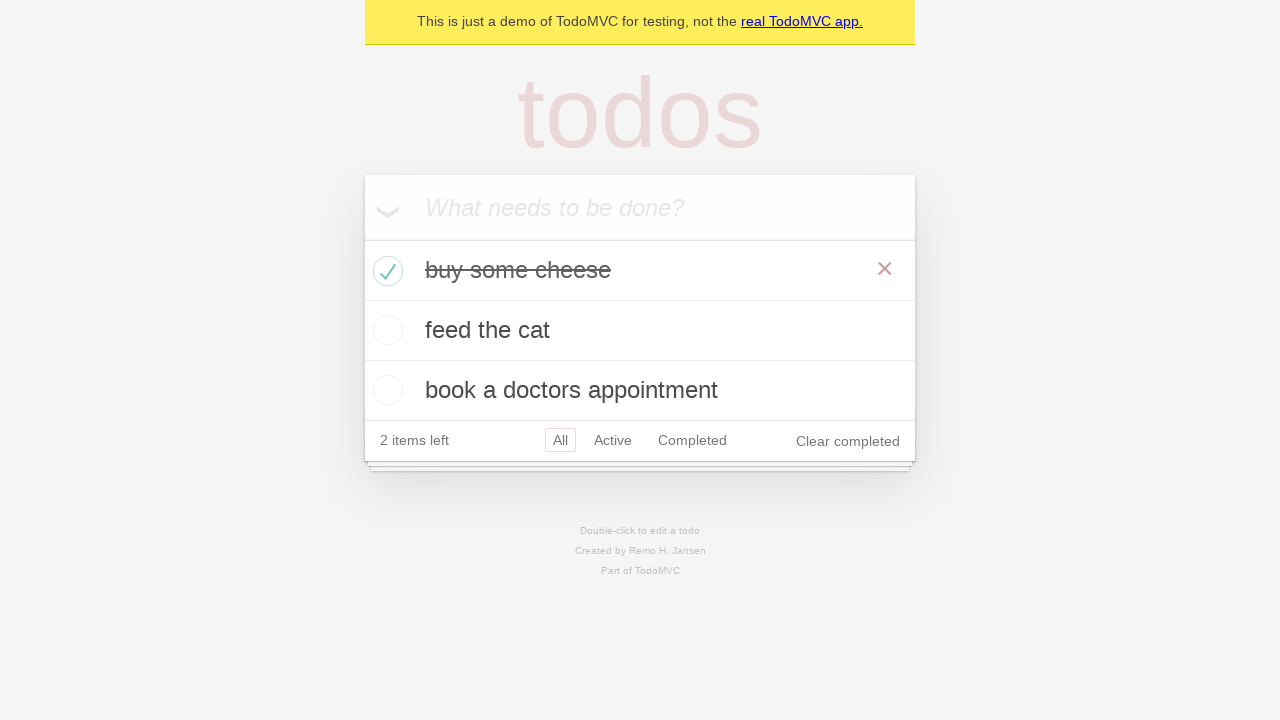

Clear completed button appeared
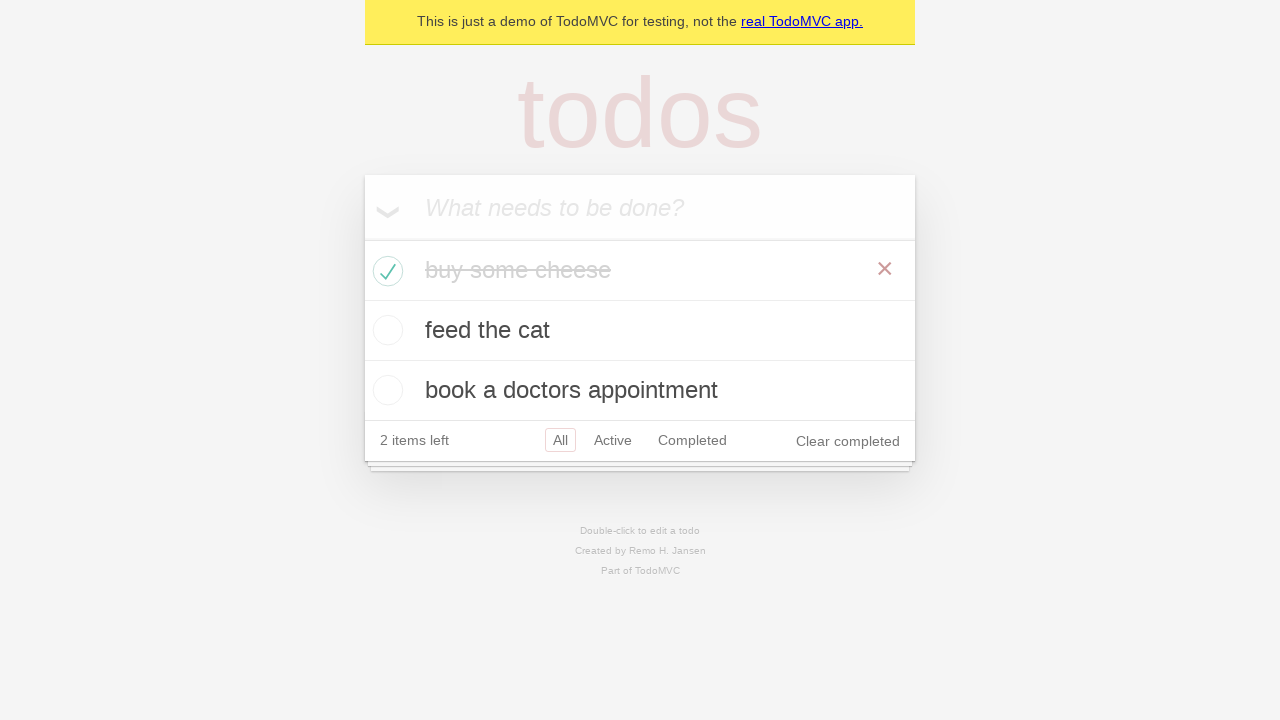

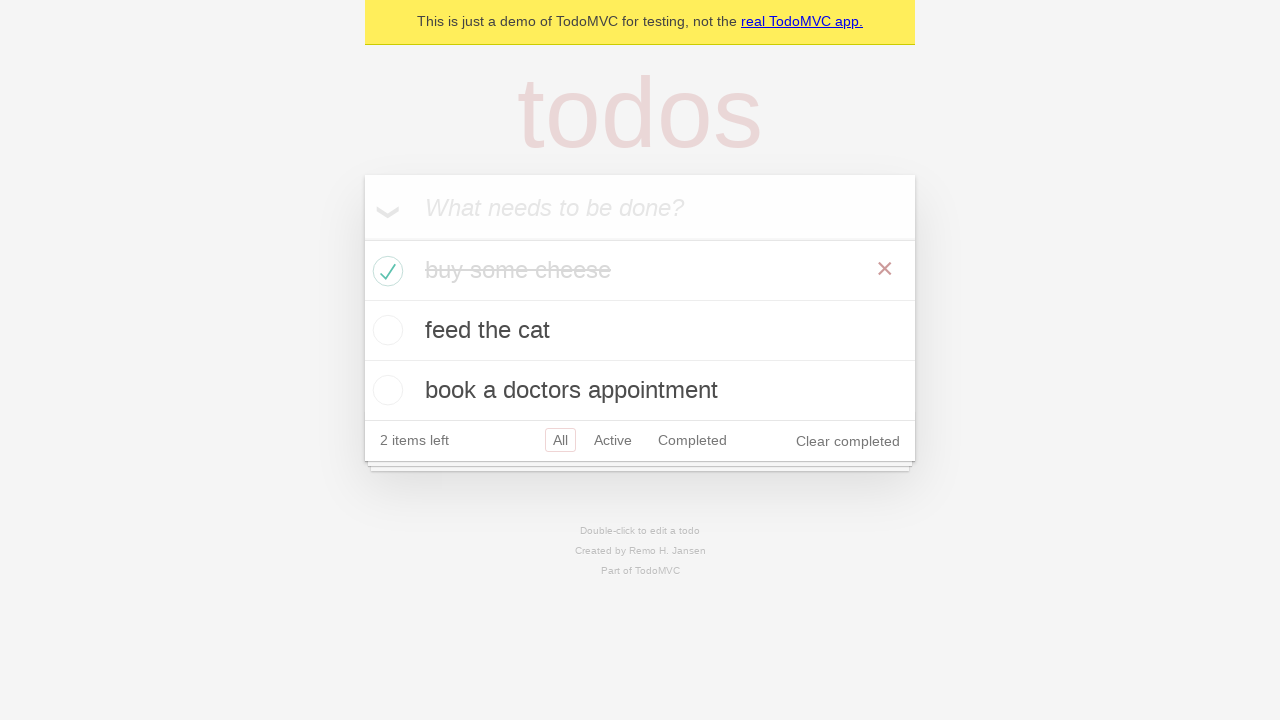